Navigates to a webpage and verifies that links are present on the page by waiting for anchor elements to load.

Starting URL: http://www.deadlinkcity.com/

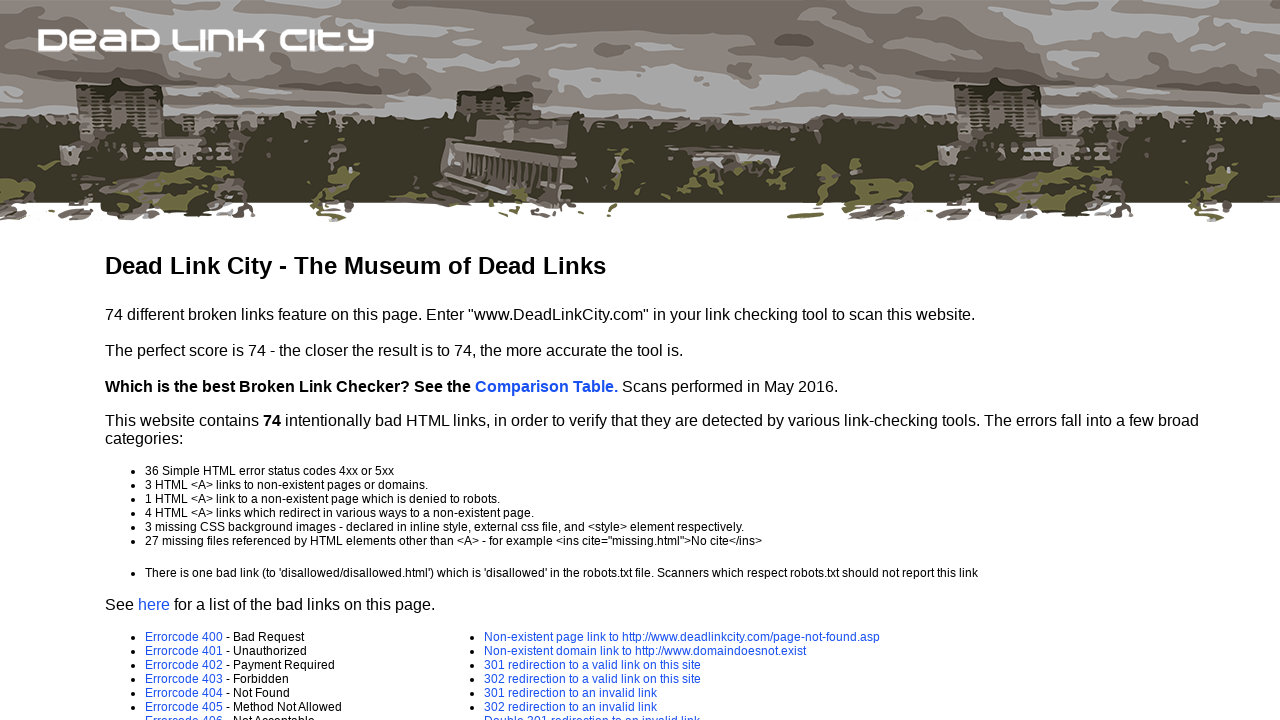

Set viewport size to 1920x1080
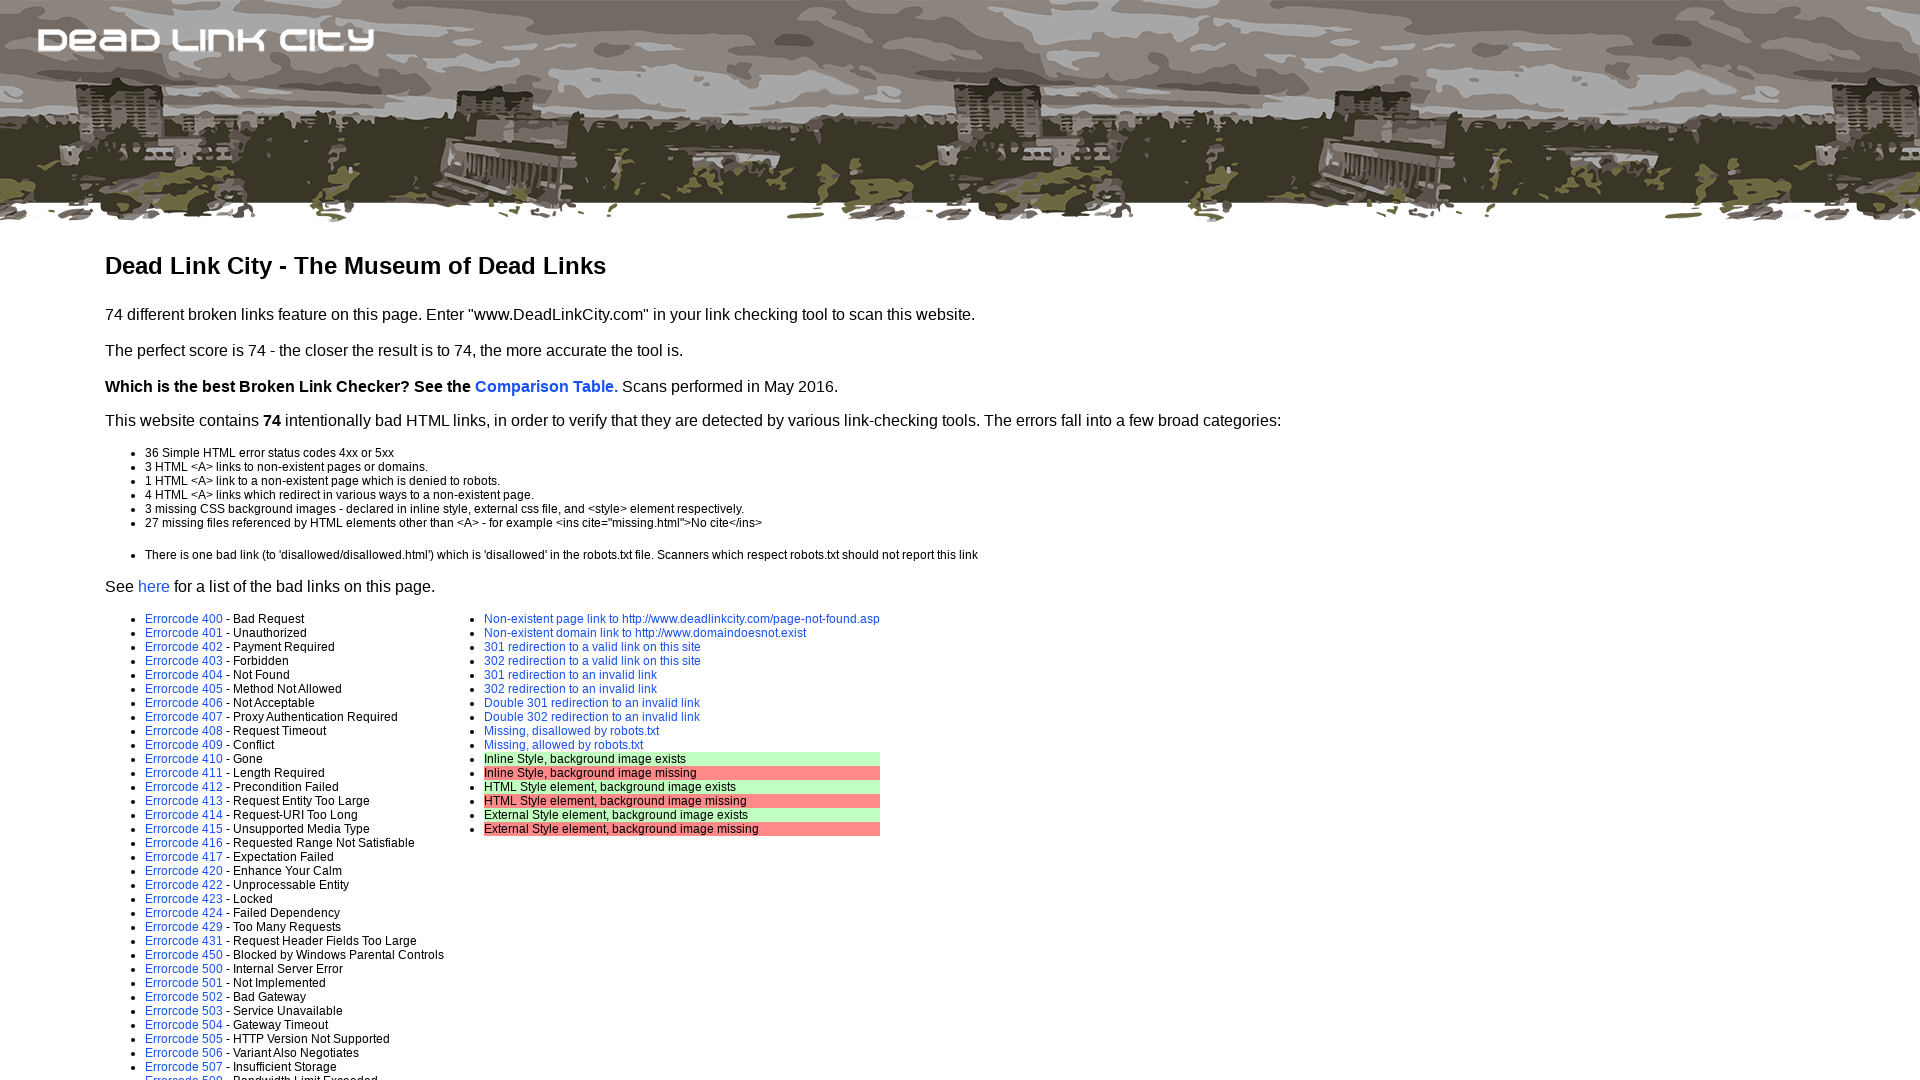

Waited for anchor elements to load on the page
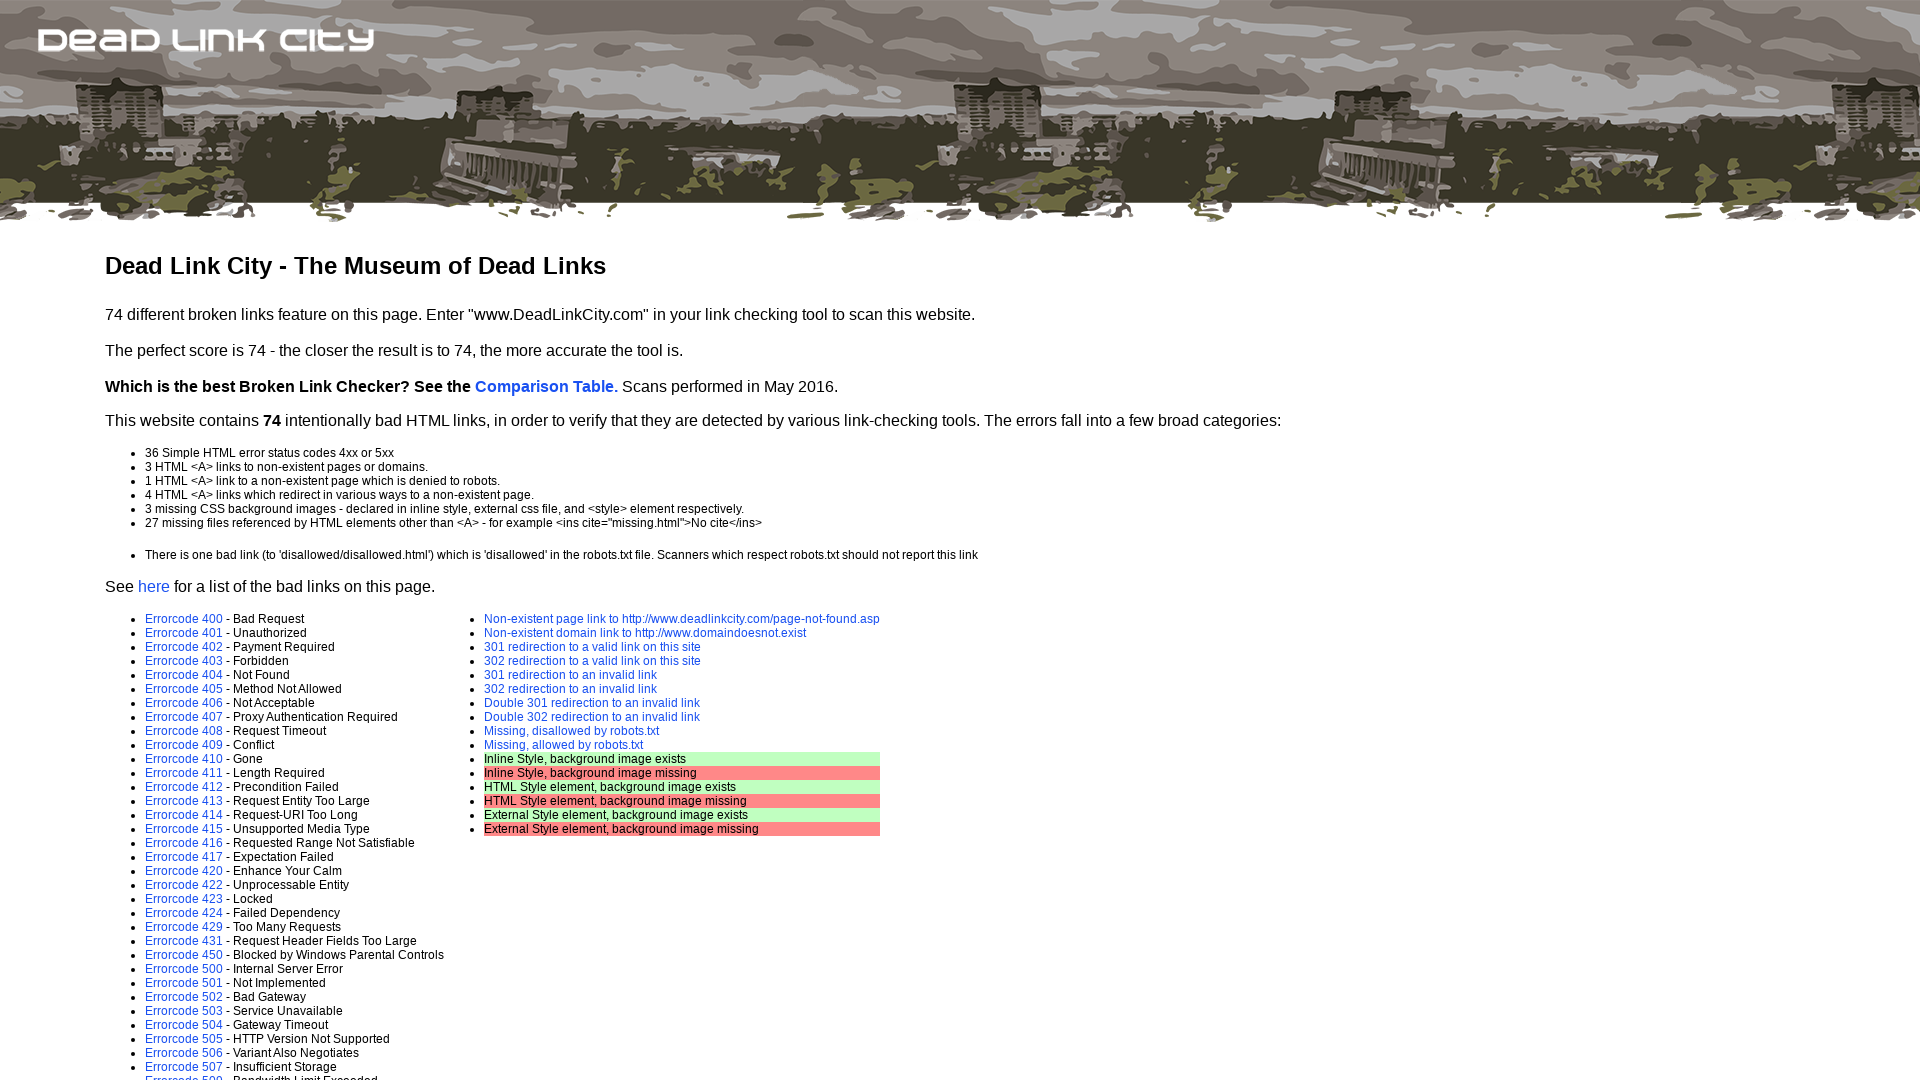

Retrieved all anchor elements from the page
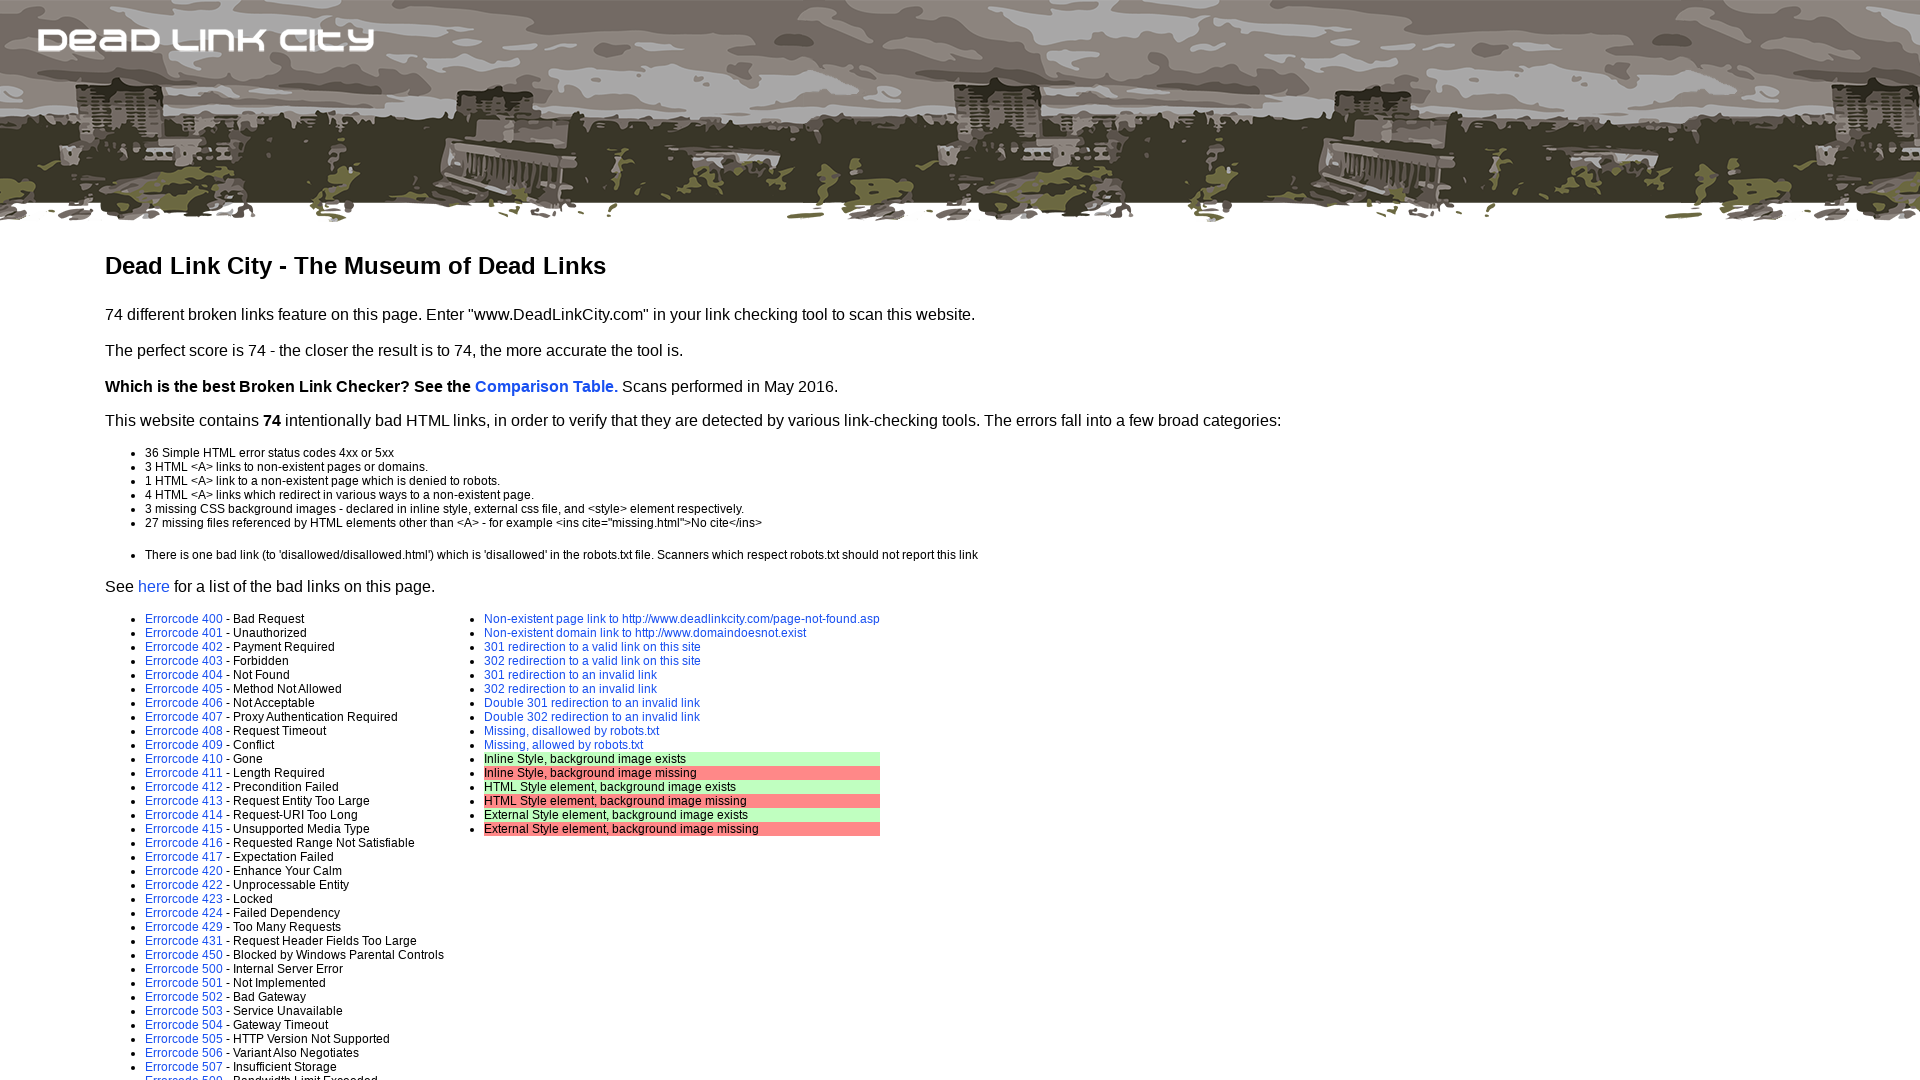

Verified that links are present on the page (assertion passed)
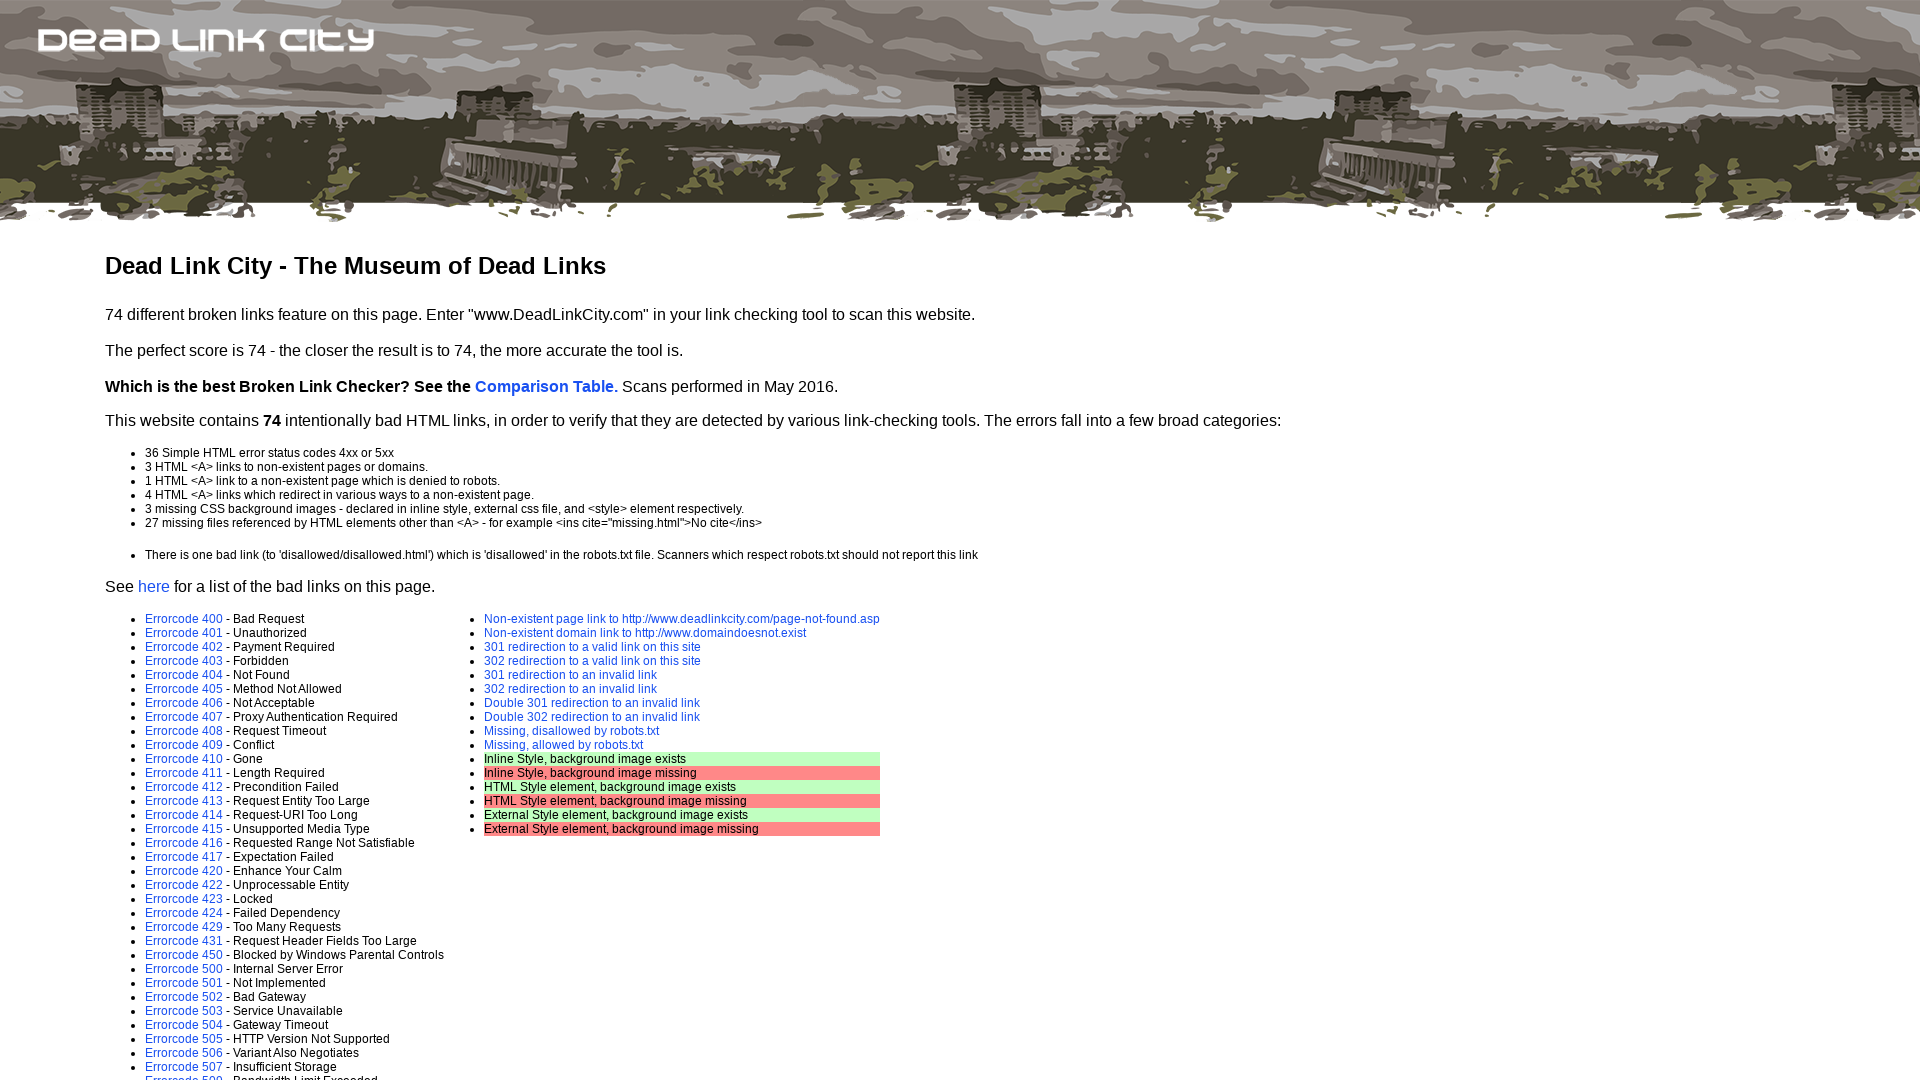

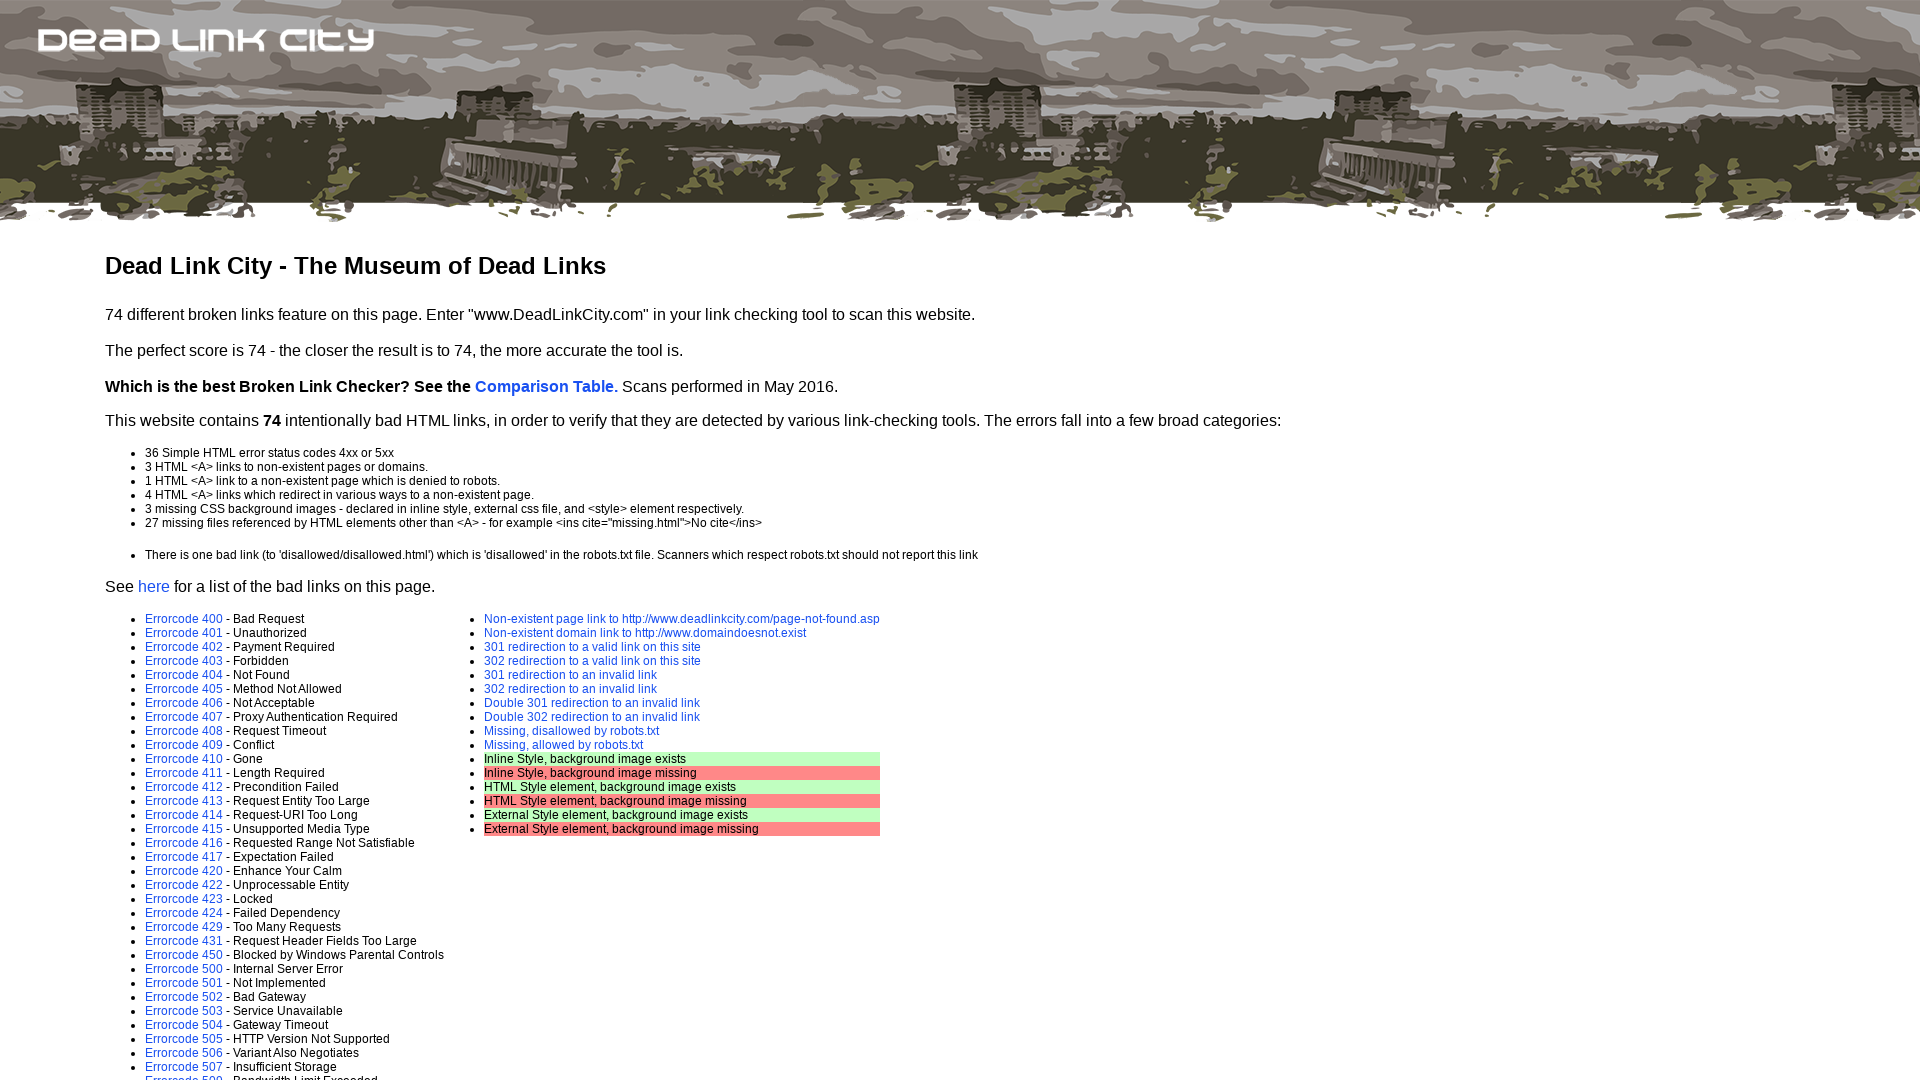